Tests checkbox interactions by first clicking a specific checkbox with id="code", then toggling all checkboxes on the page

Starting URL: http://seleniumpractise.blogspot.com/2016/08/how-to-automate-radio-button-in.html

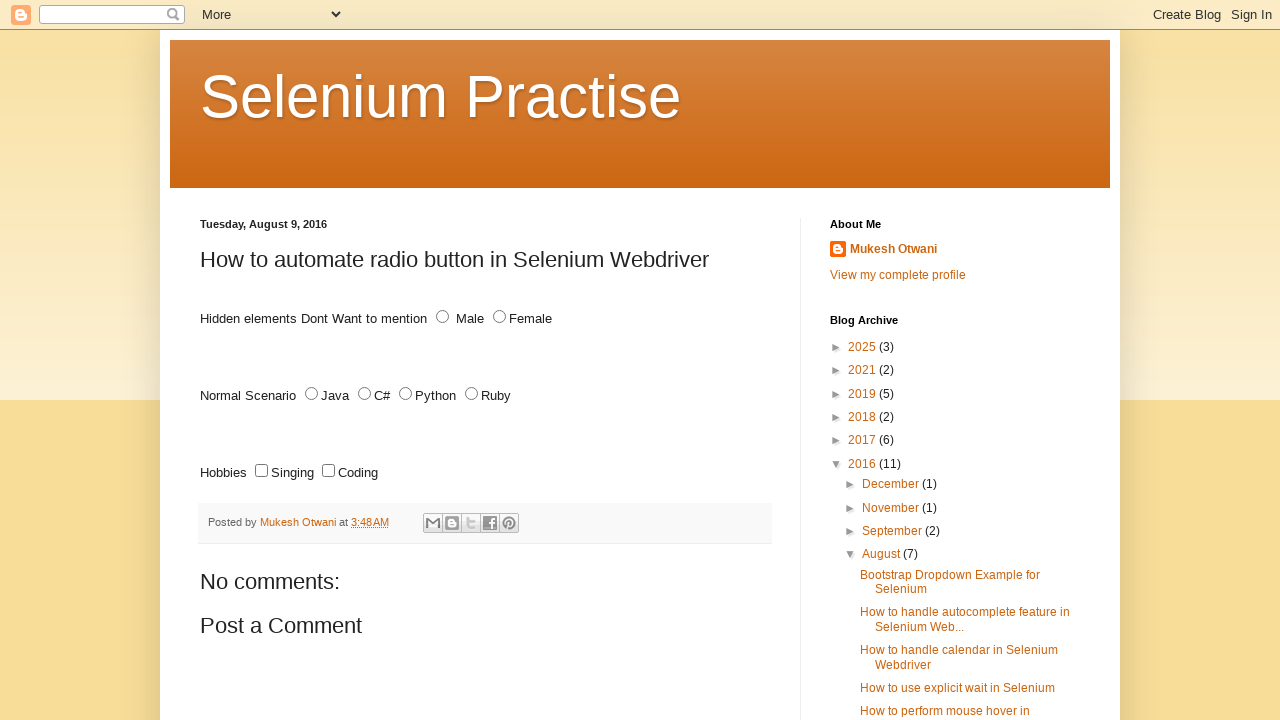

Located all checkboxes on the page
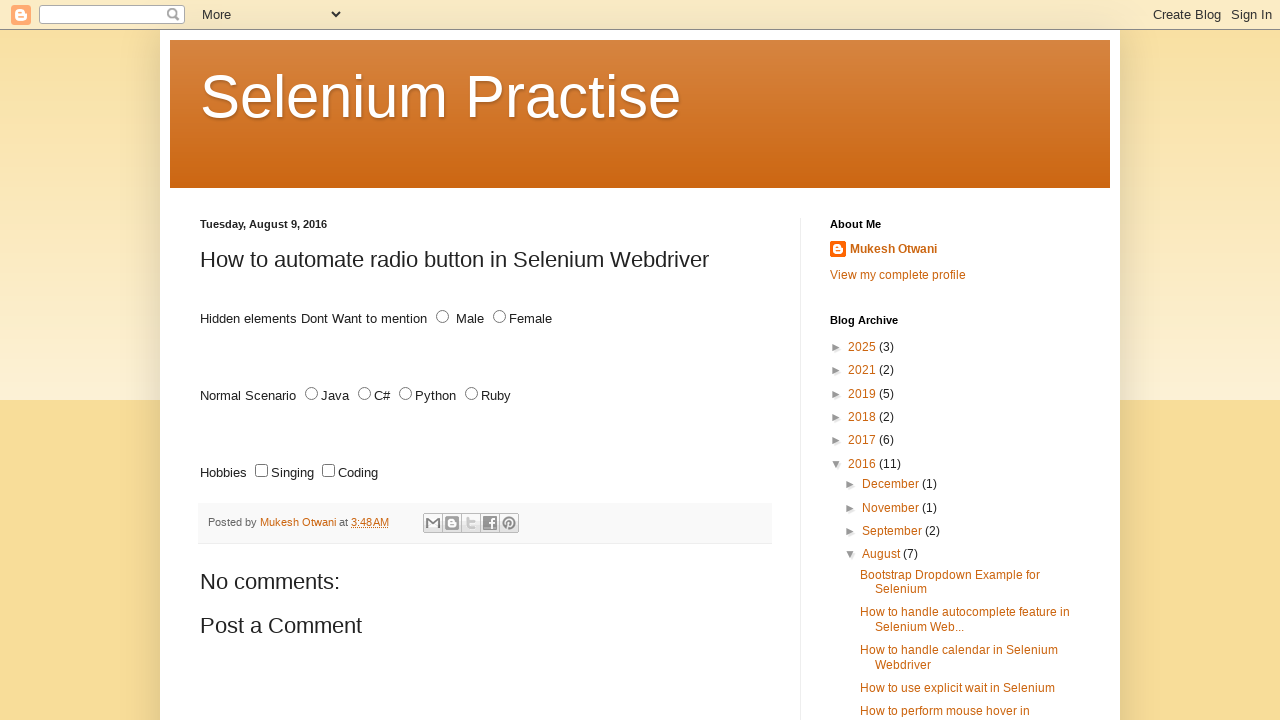

Clicked checkbox with id='code' at (328, 471) on input[type='checkbox'] >> nth=1
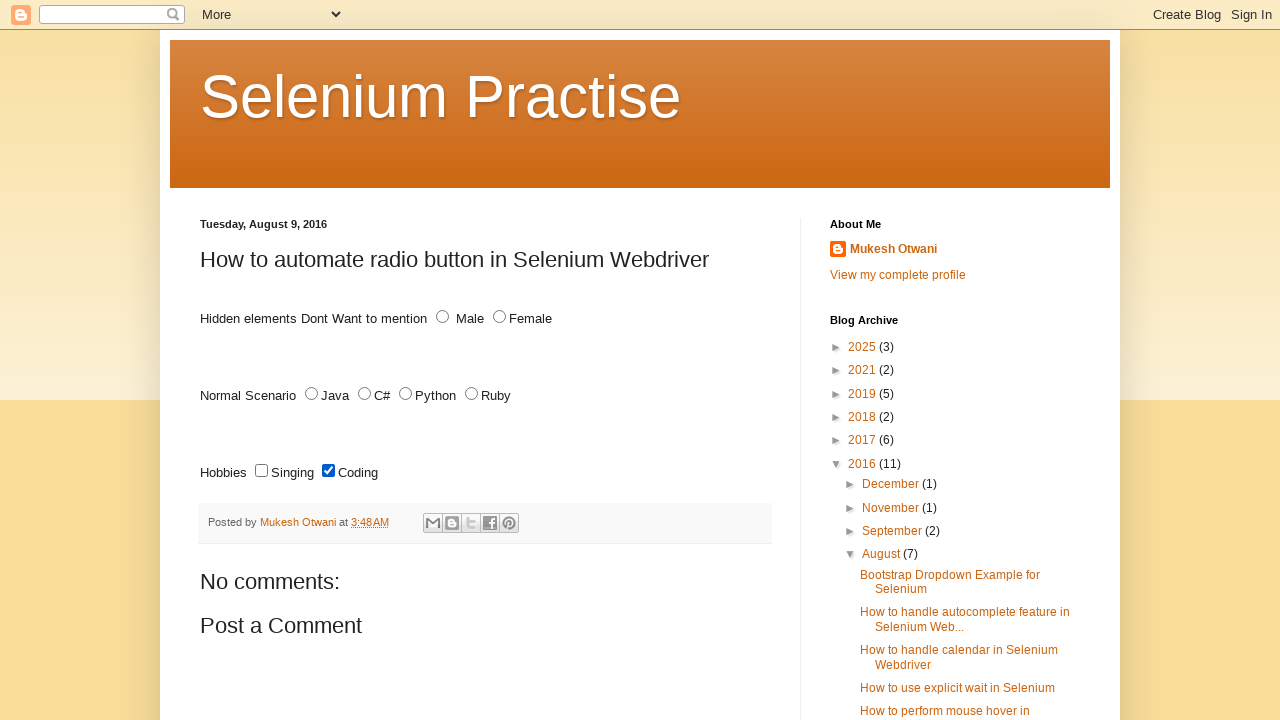

Waited 1.5 seconds
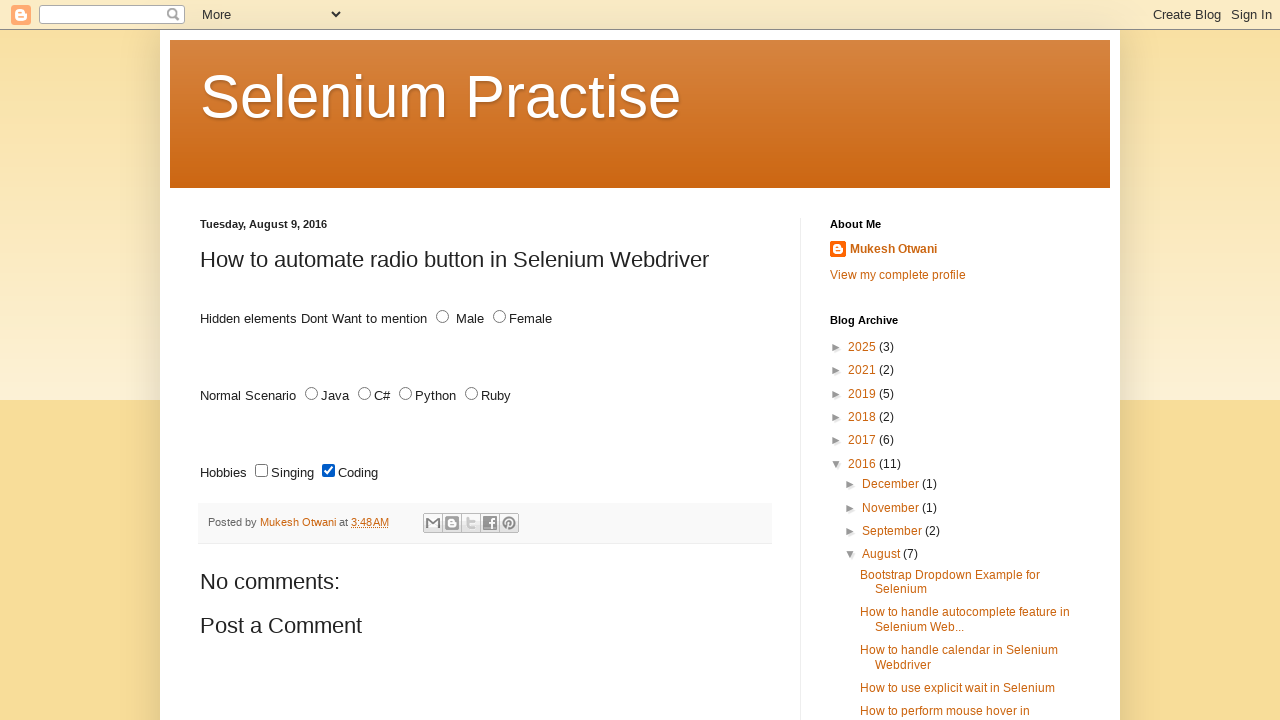

Checked a checkbox at (262, 471) on input[type='checkbox'] >> nth=0
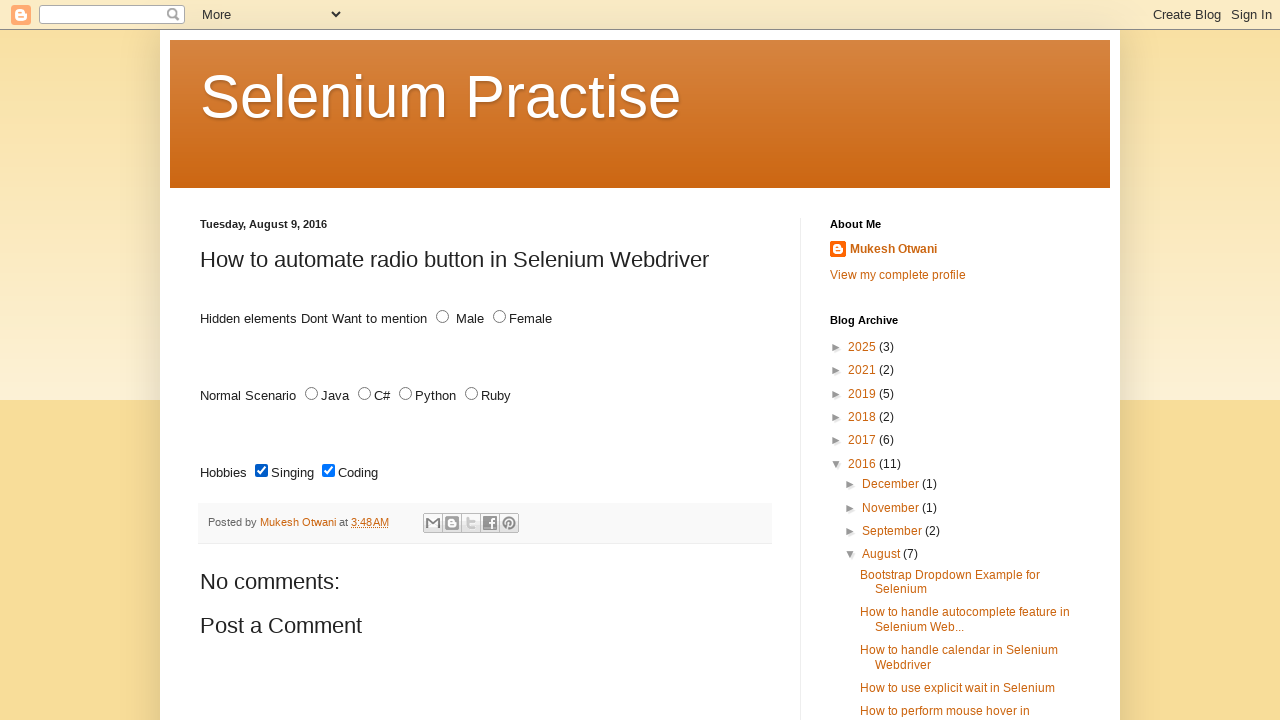

Unchecked a checkbox at (328, 471) on input[type='checkbox'] >> nth=1
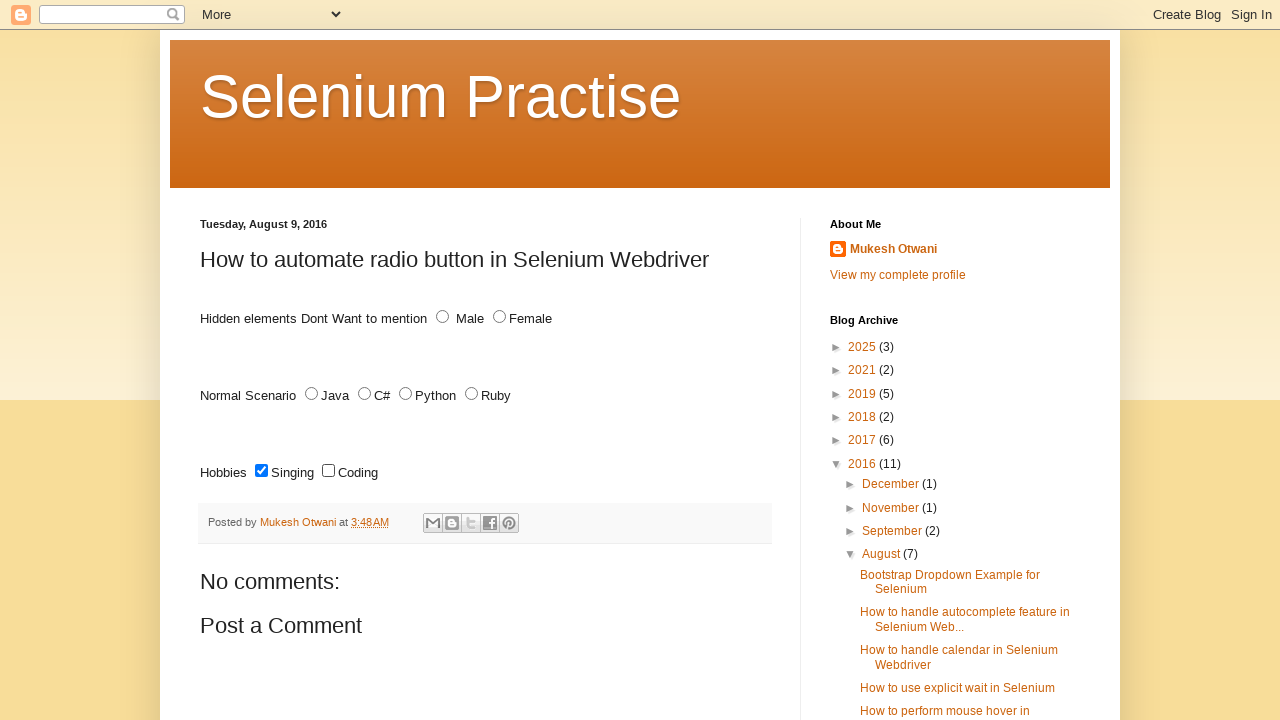

Waited 1.5 seconds before finishing
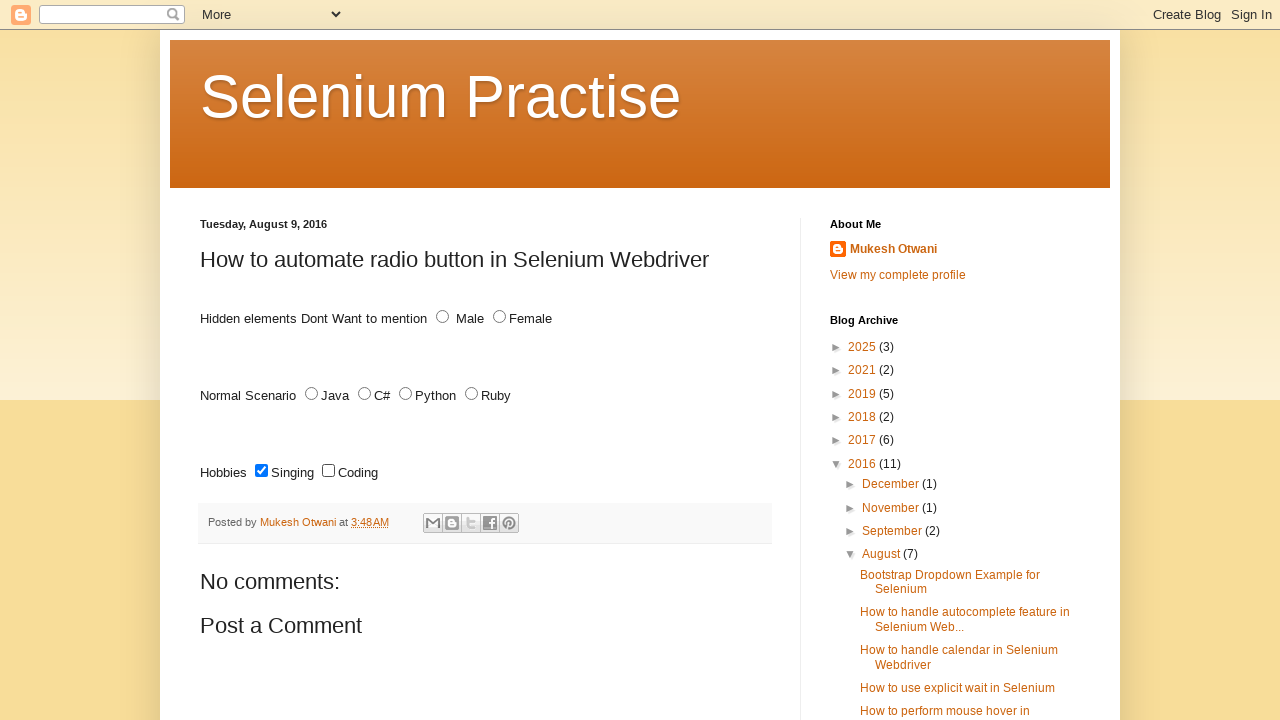

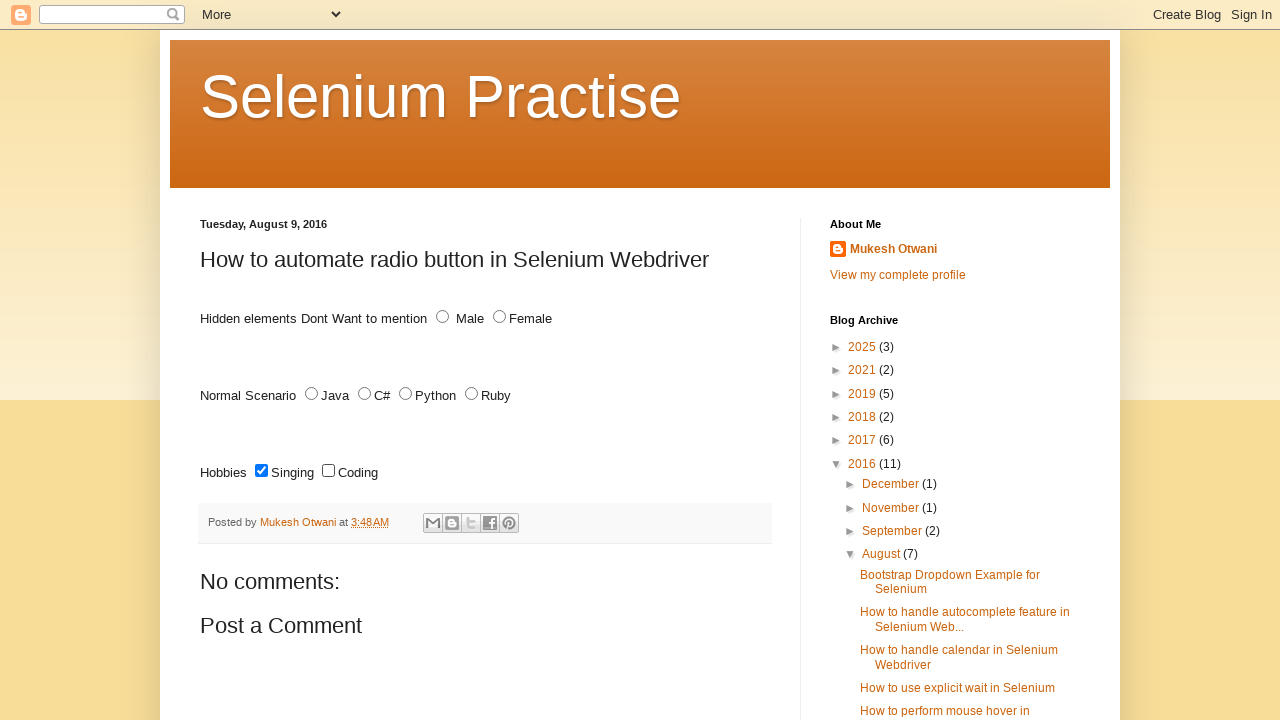